Verifies that the OrangeHRM login page displays the "Login" header text

Starting URL: https://opensource-demo.orangehrmlive.com/

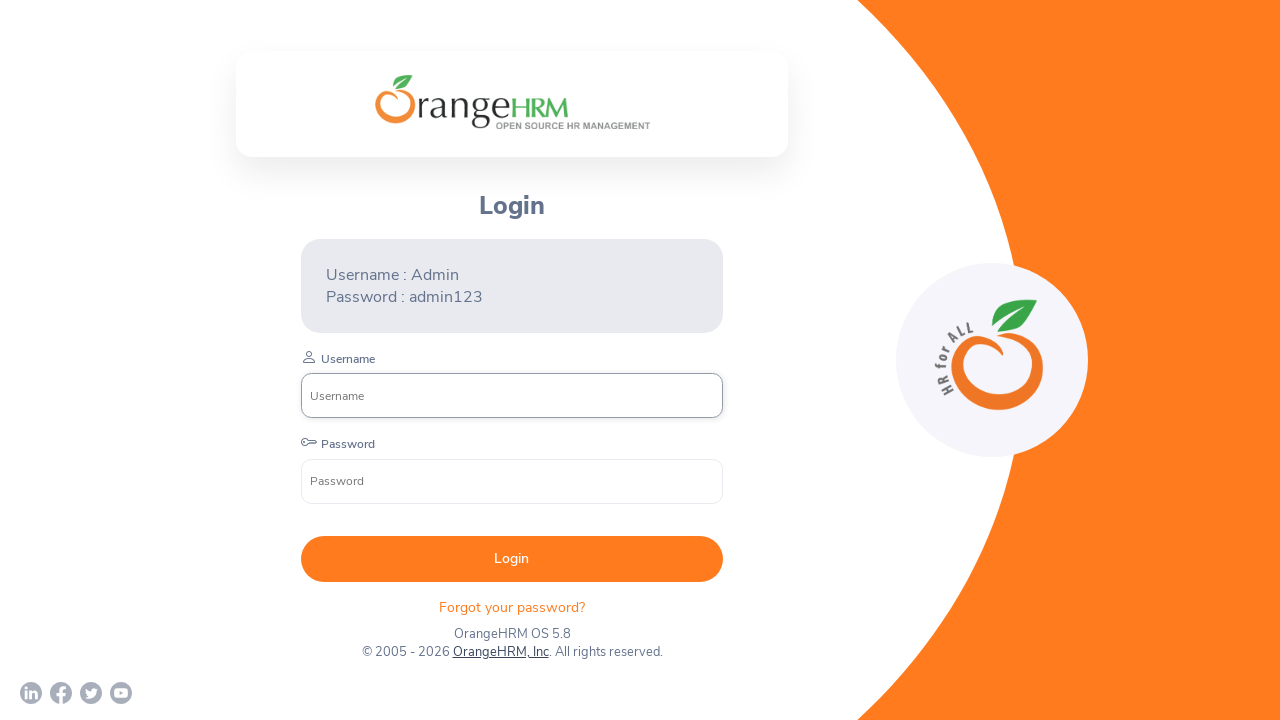

Waited for Login header to become visible
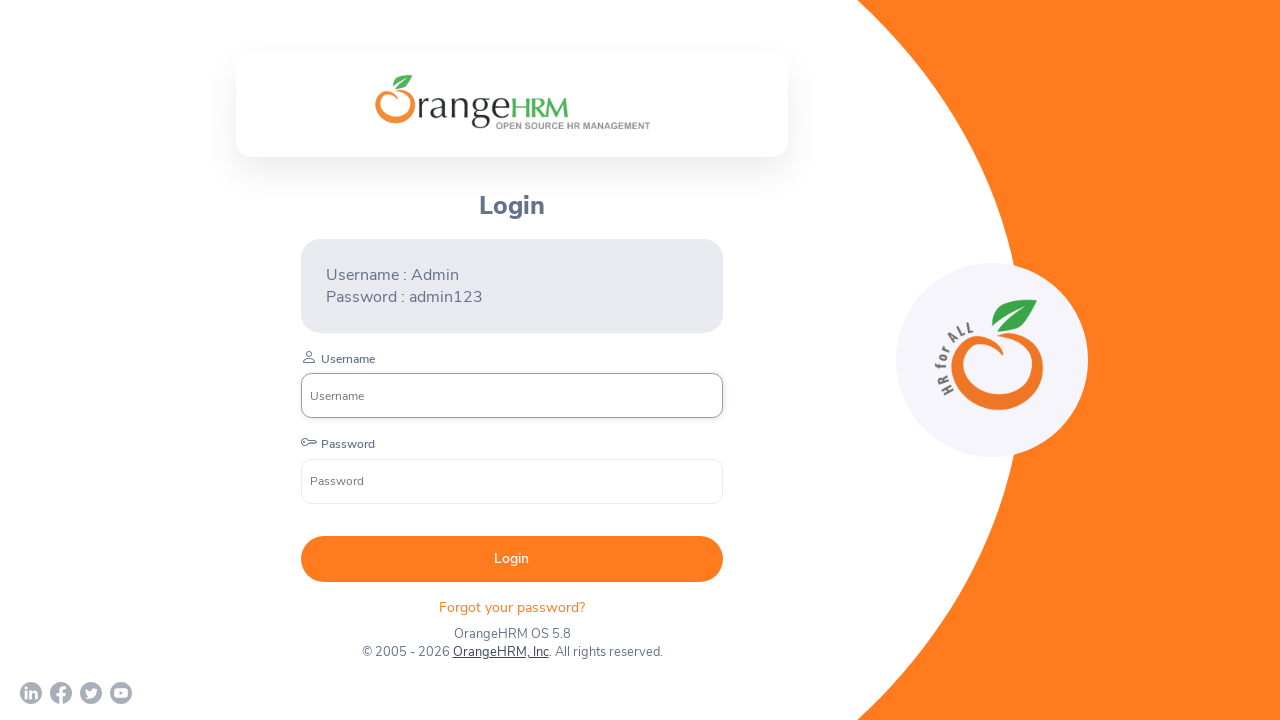

Retrieved Login header text content
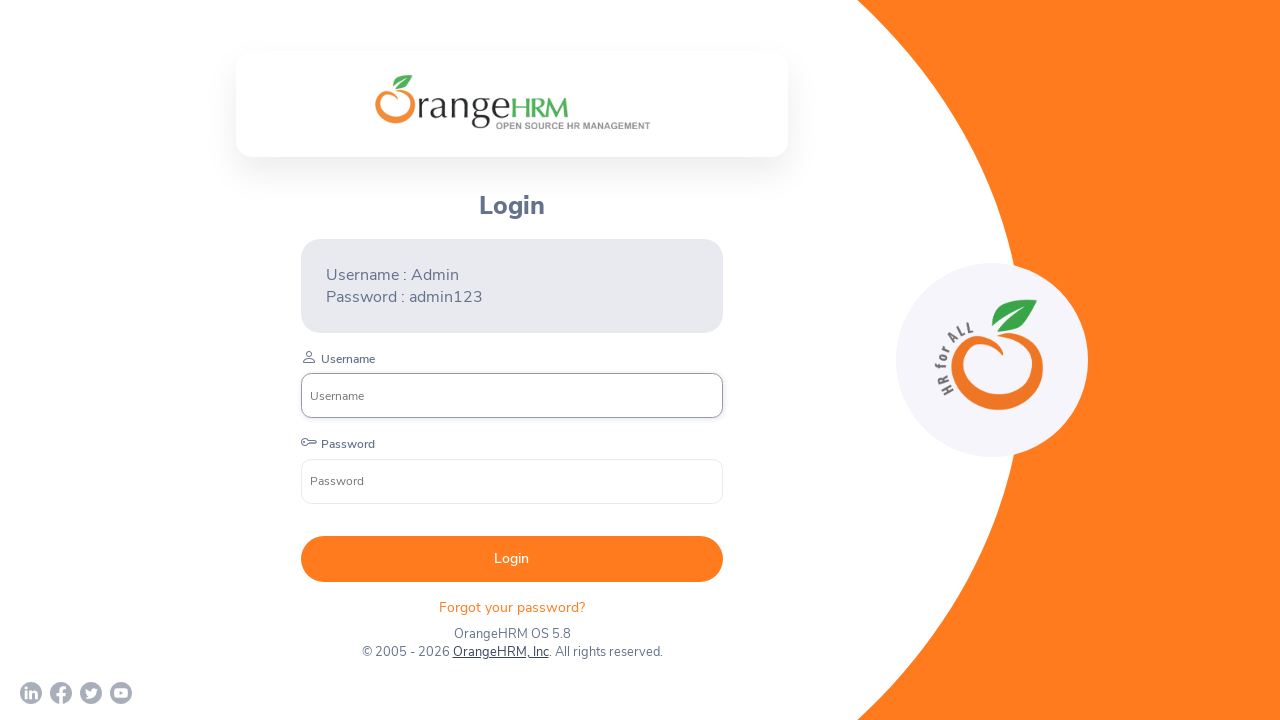

Verified that header text equals 'Login'
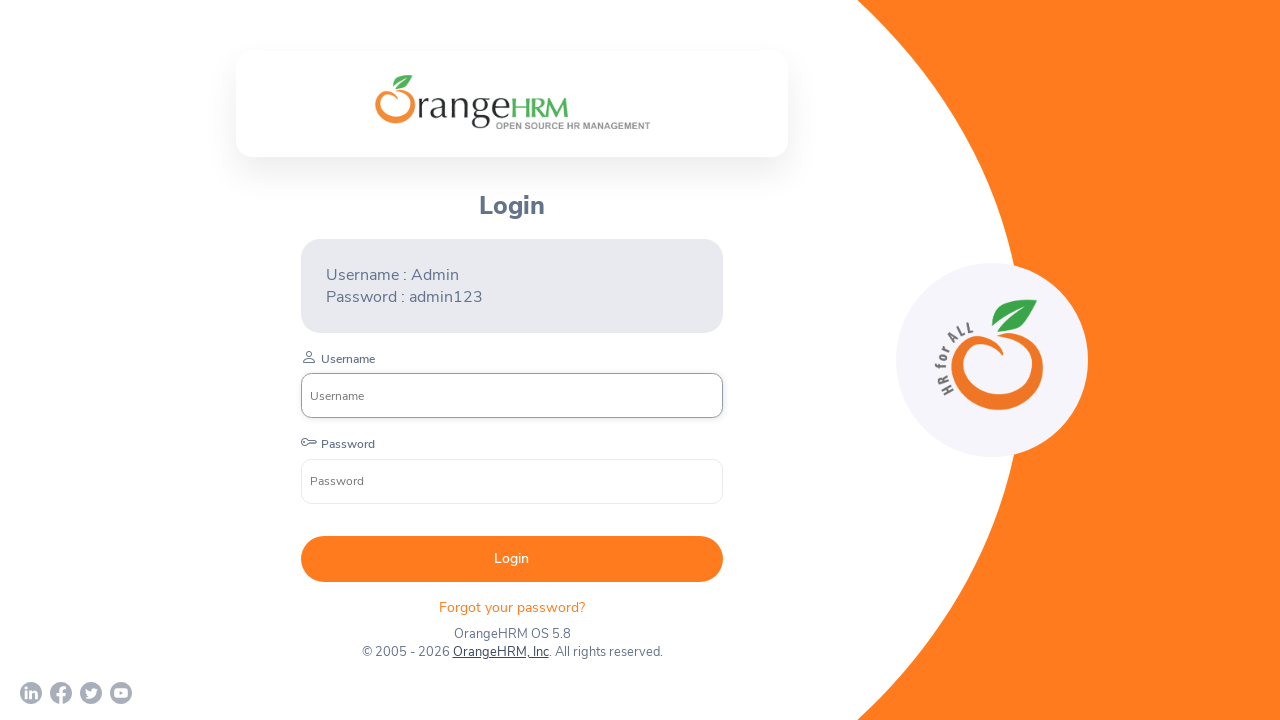

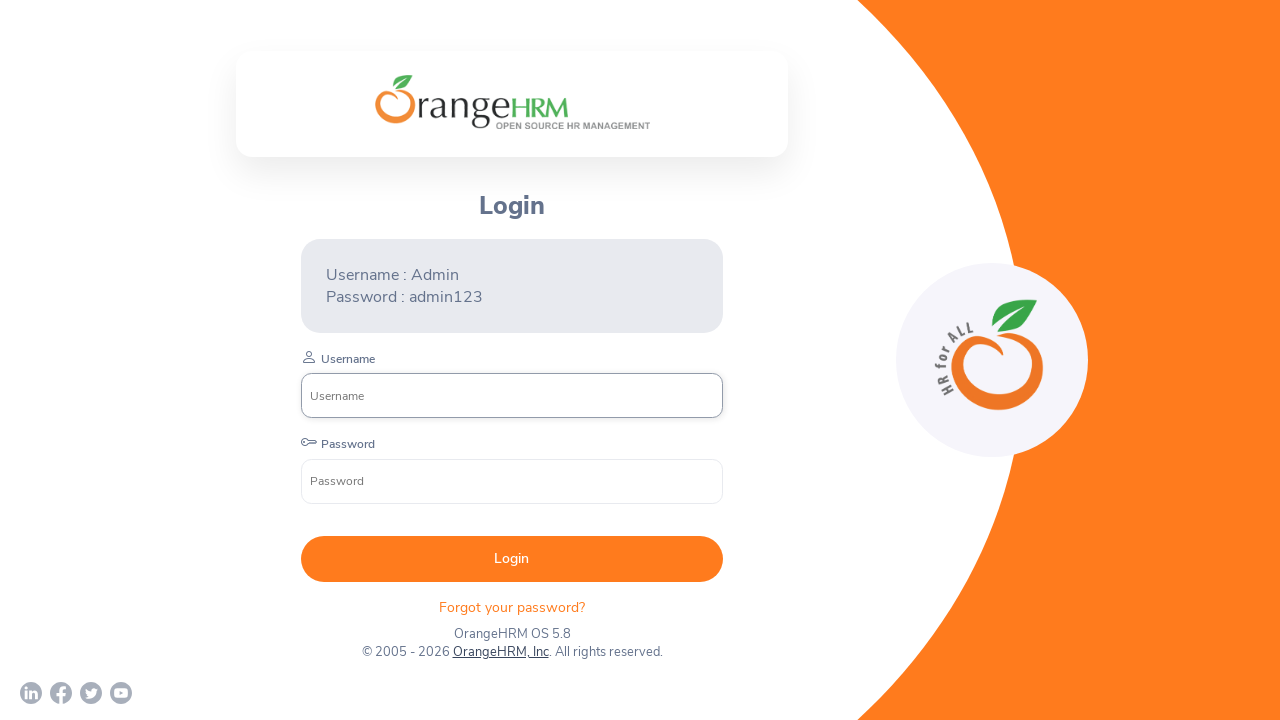